Tests iframe navigation and text verification by clicking on iframe link and reading text content from within the iframe

Starting URL: http://the-internet.herokuapp.com/frames

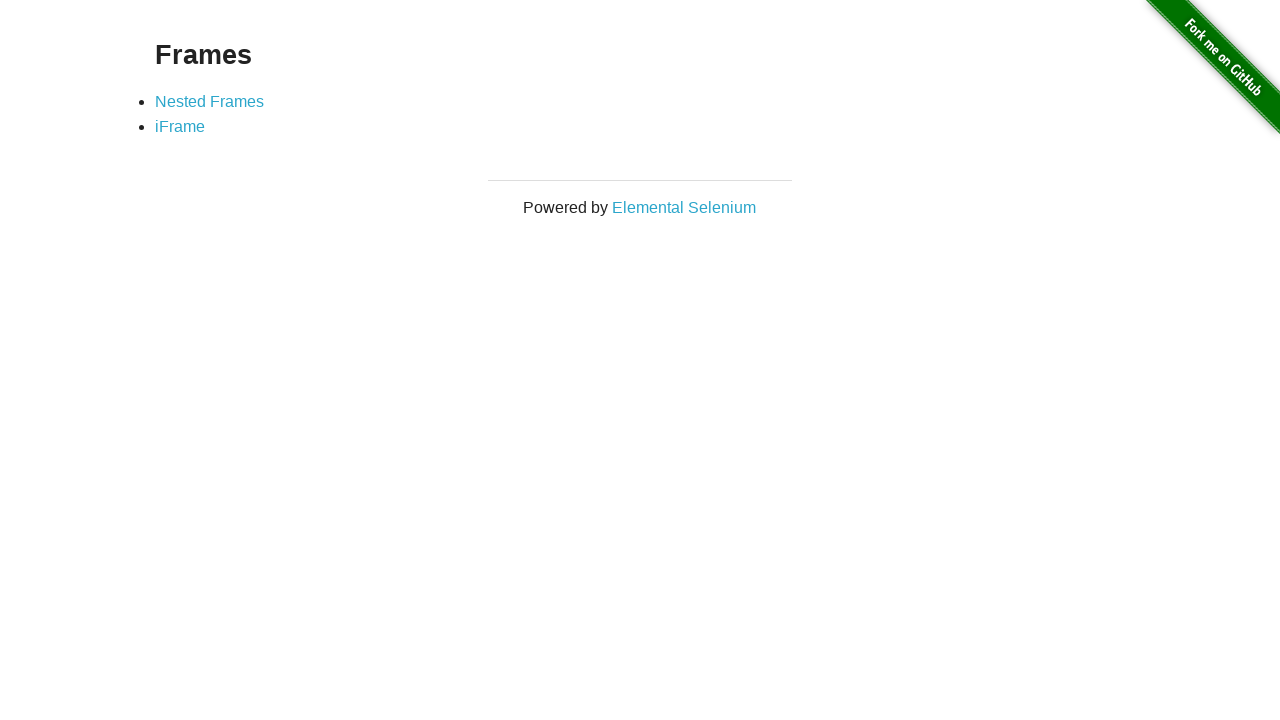

Clicked on iframe link at (180, 127) on xpath=//a[@href='/iframe']
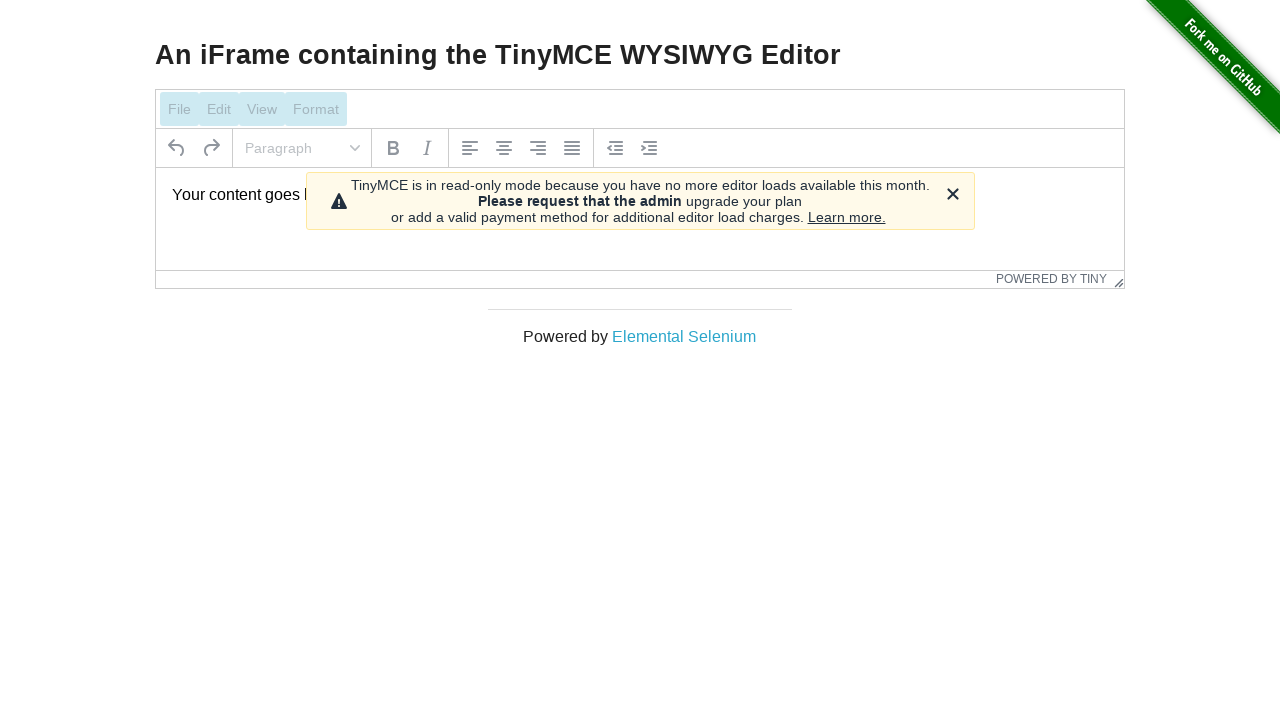

Waited for page to load (domcontentloaded)
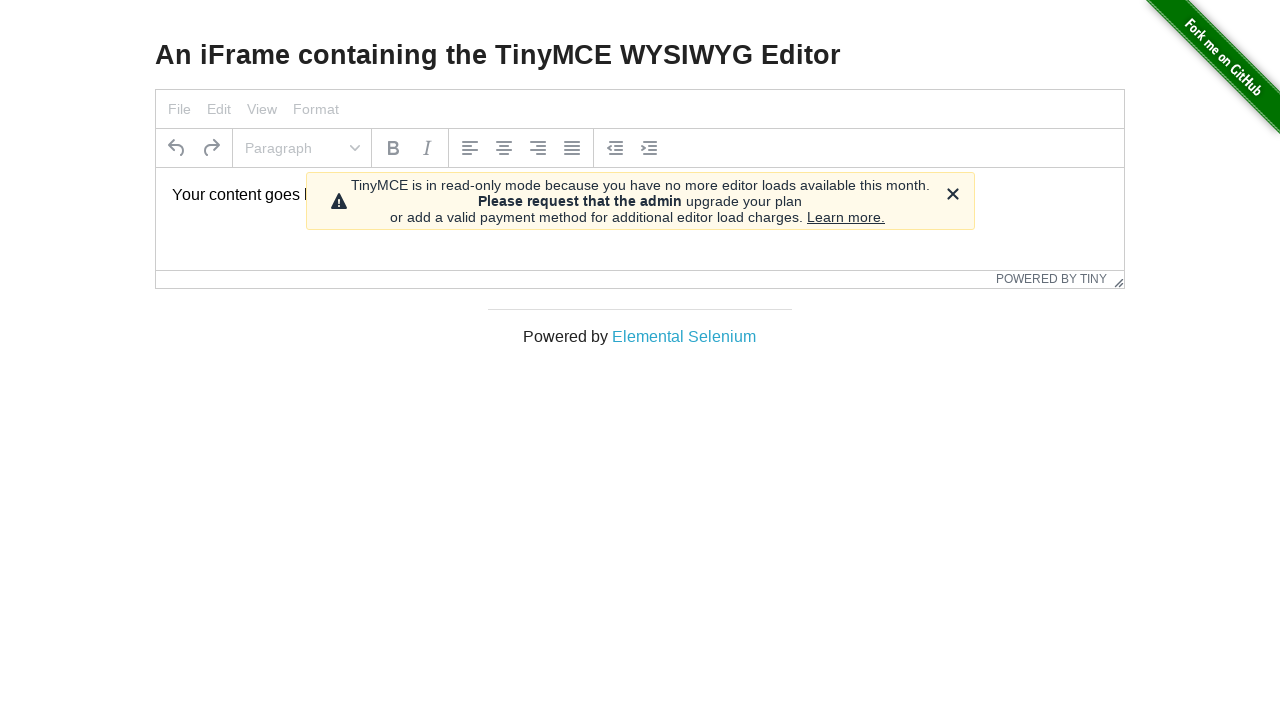

Located the iframe element
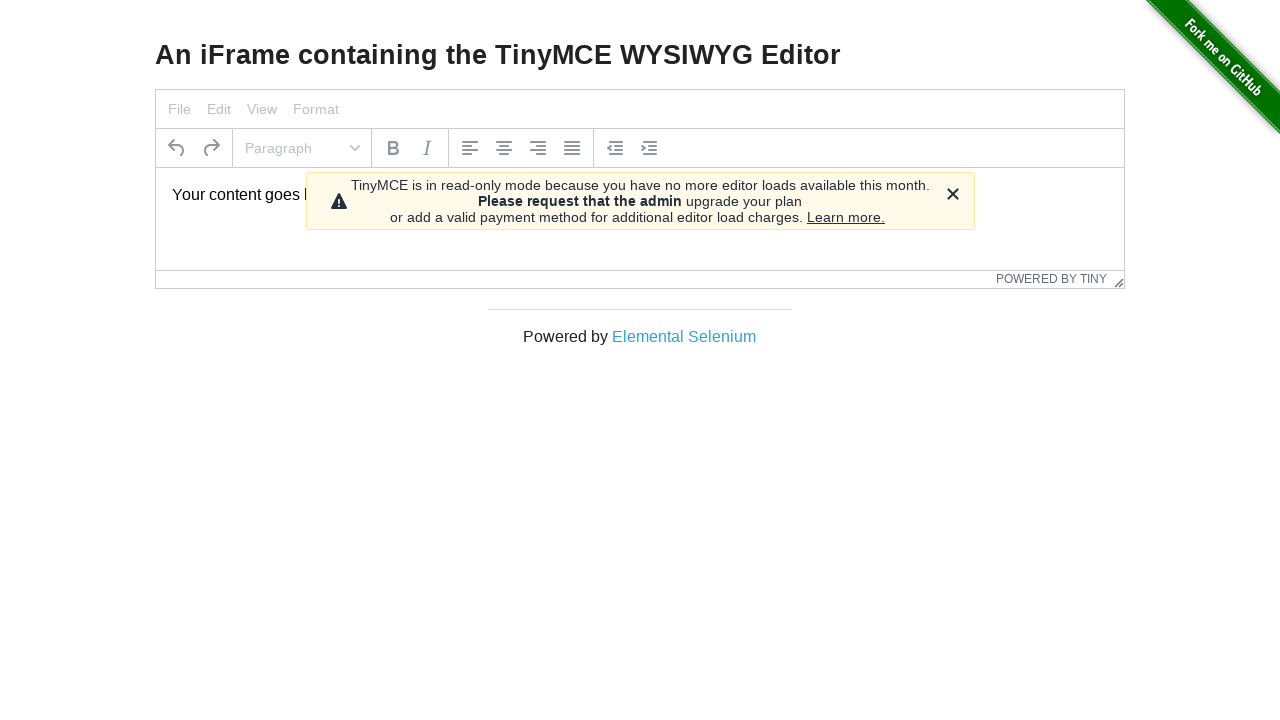

Located text element with id 'tinymce' inside iframe
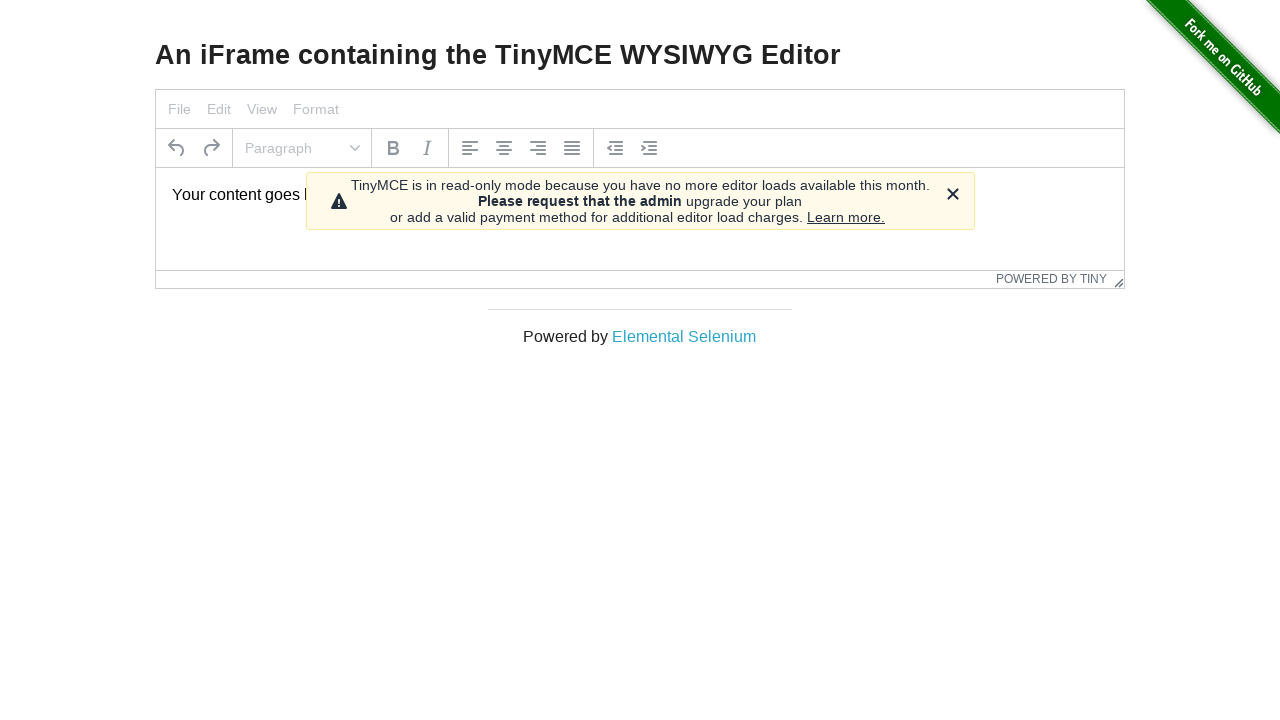

Retrieved text content from iframe element
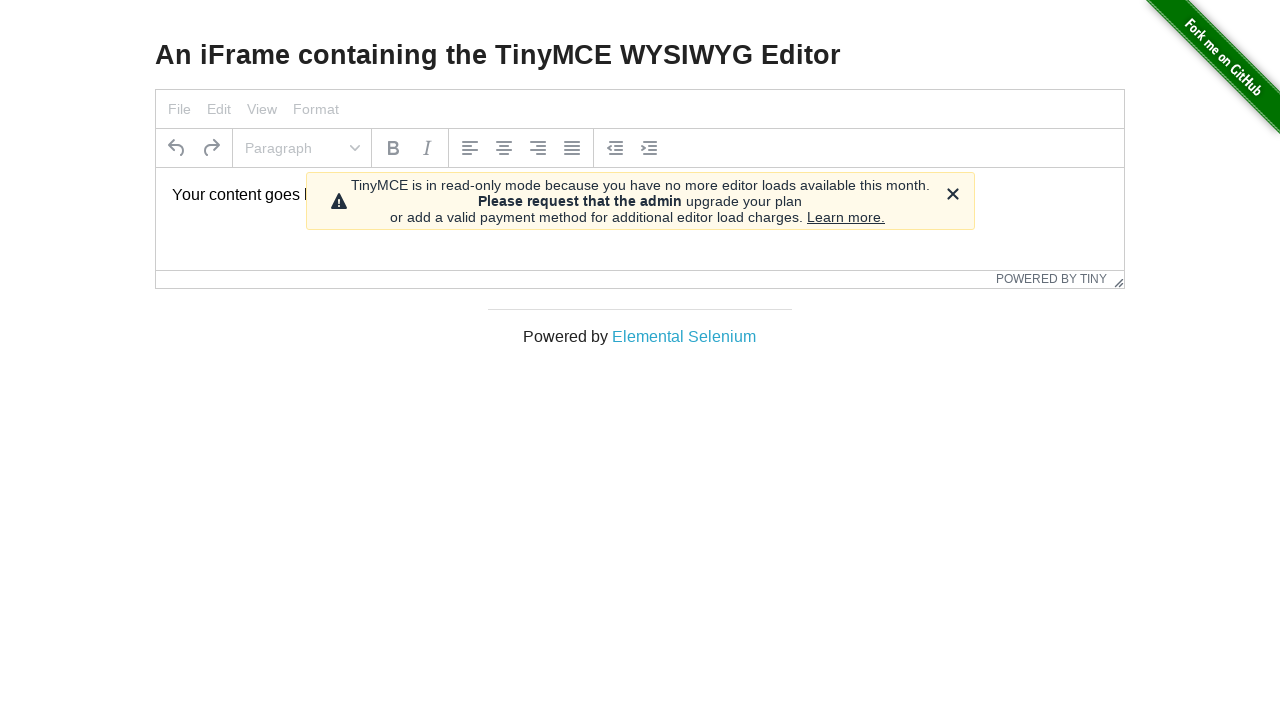

Verified that iframe text content matches expected value 'Your content goes here.'
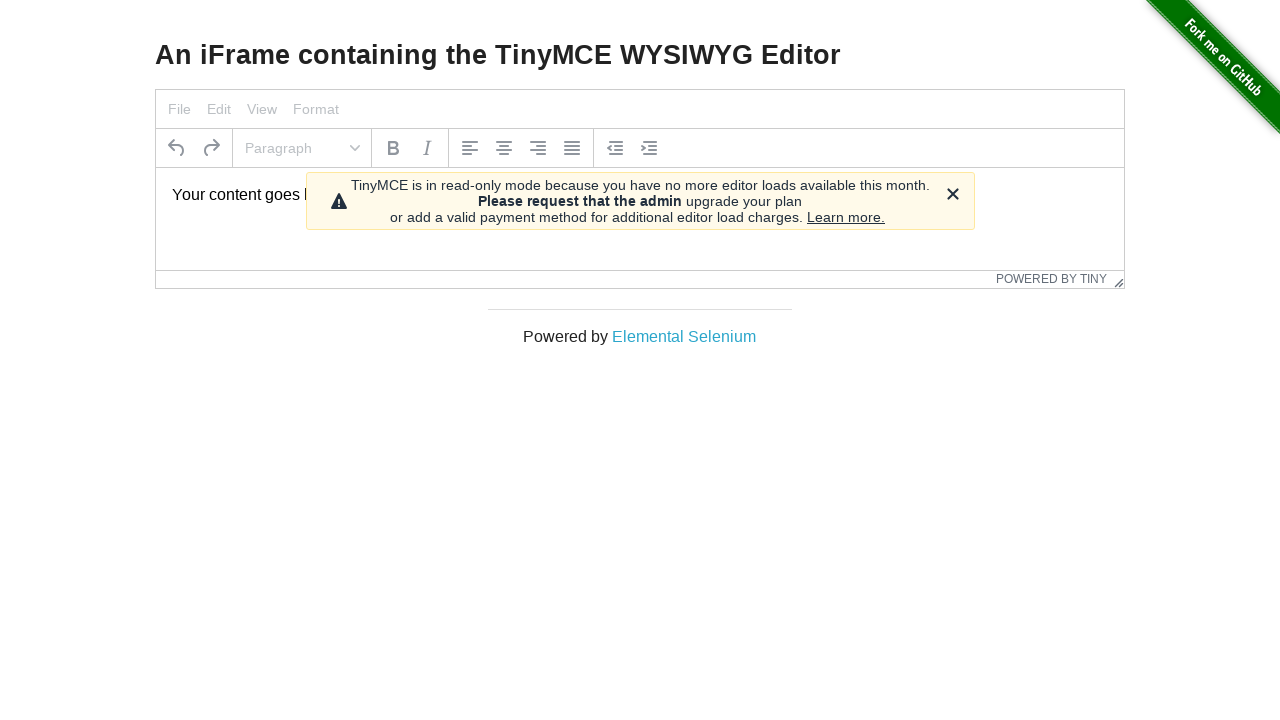

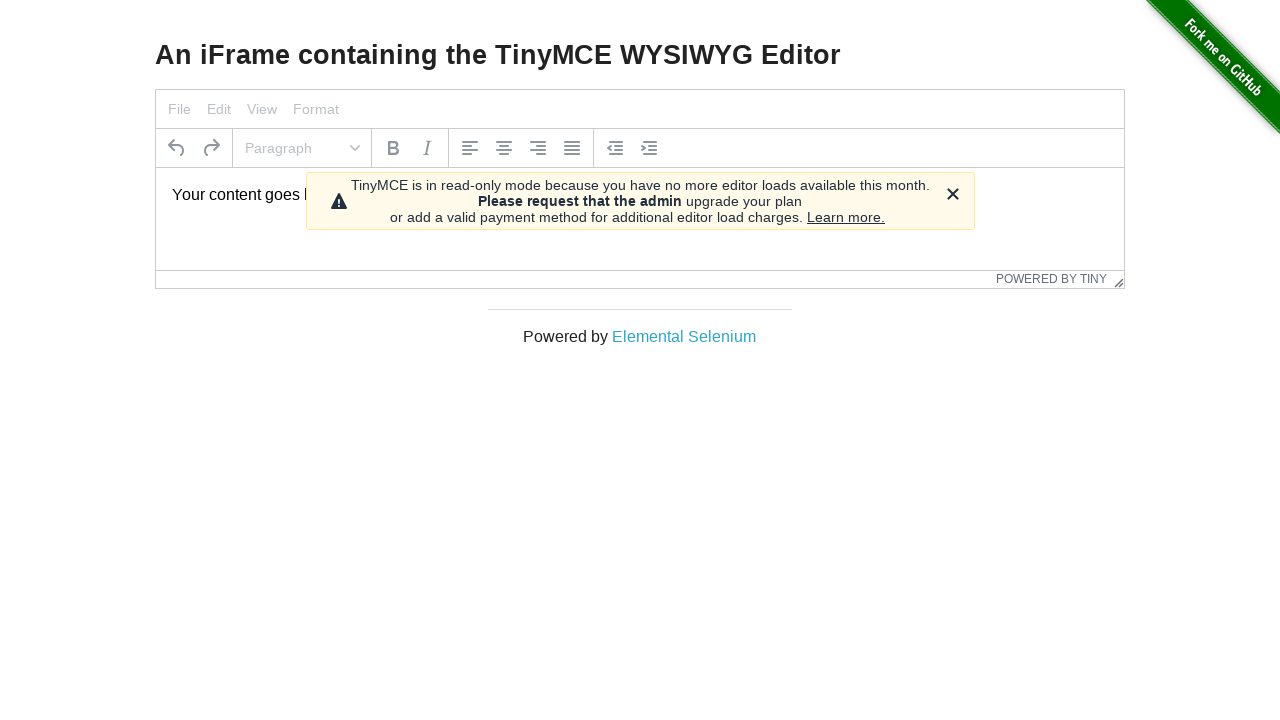